Tests filling only the third chapter text area and submitting the form

Starting URL: https://www.qa-practice.com/elements/textarea/textareas

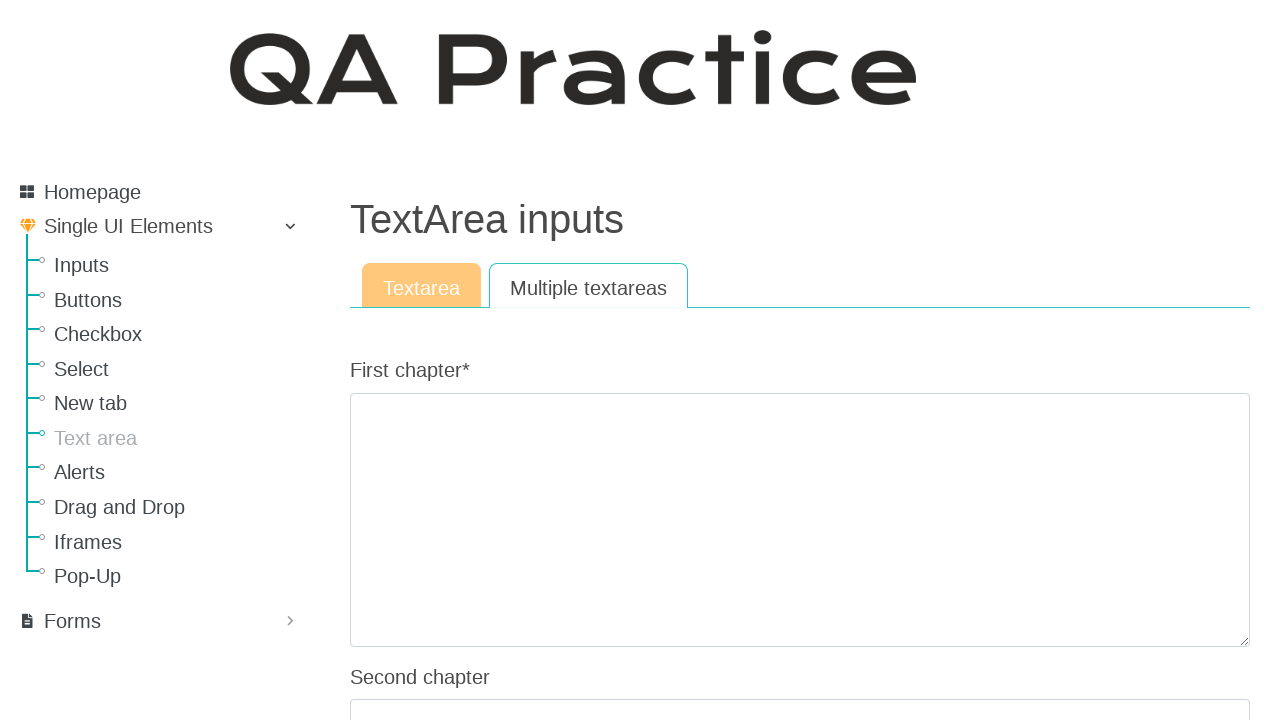

Navigated to textarea practice page
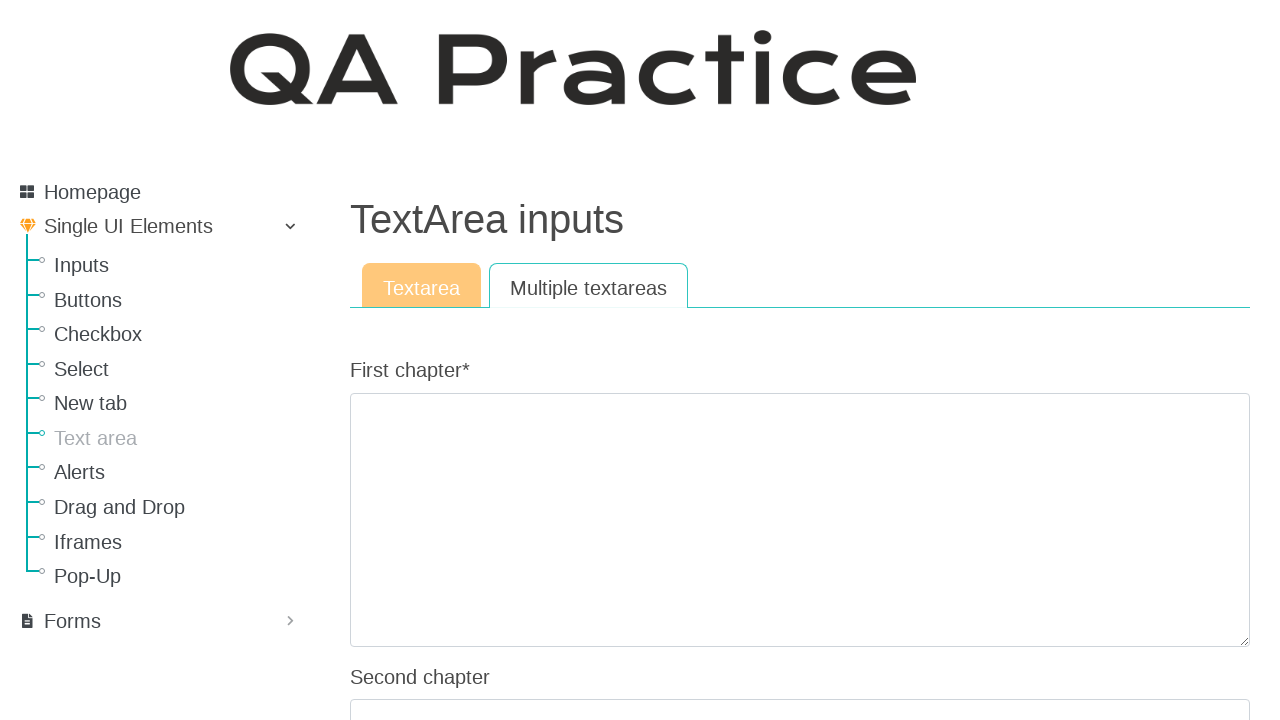

Filled third chapter text area with test text on #id_third_chapter
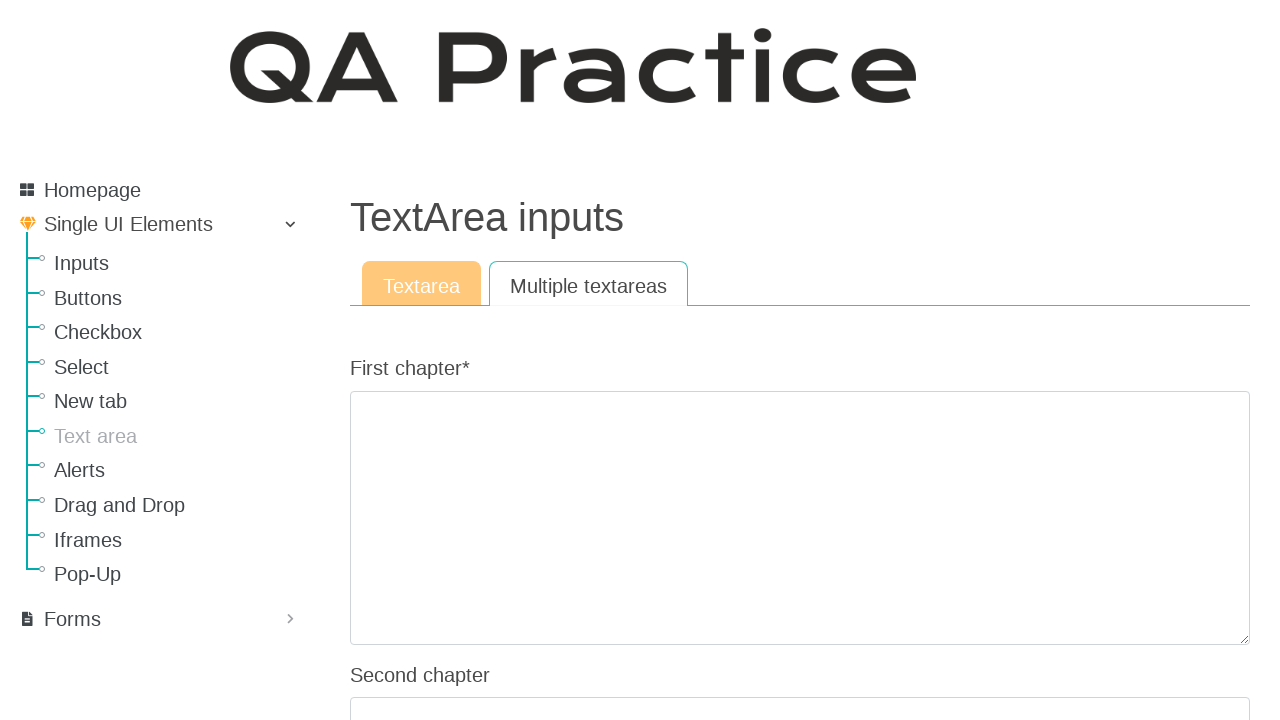

Clicked submit button to submit form at (388, 701) on #submit-id-submit
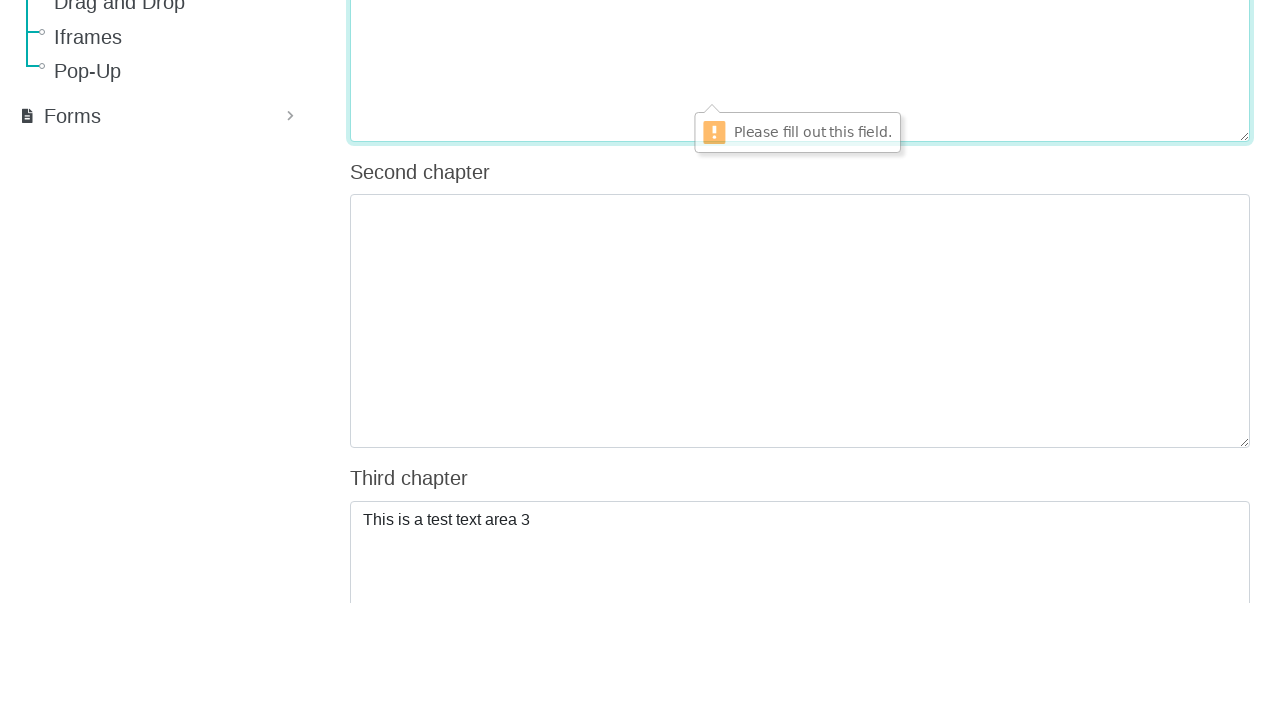

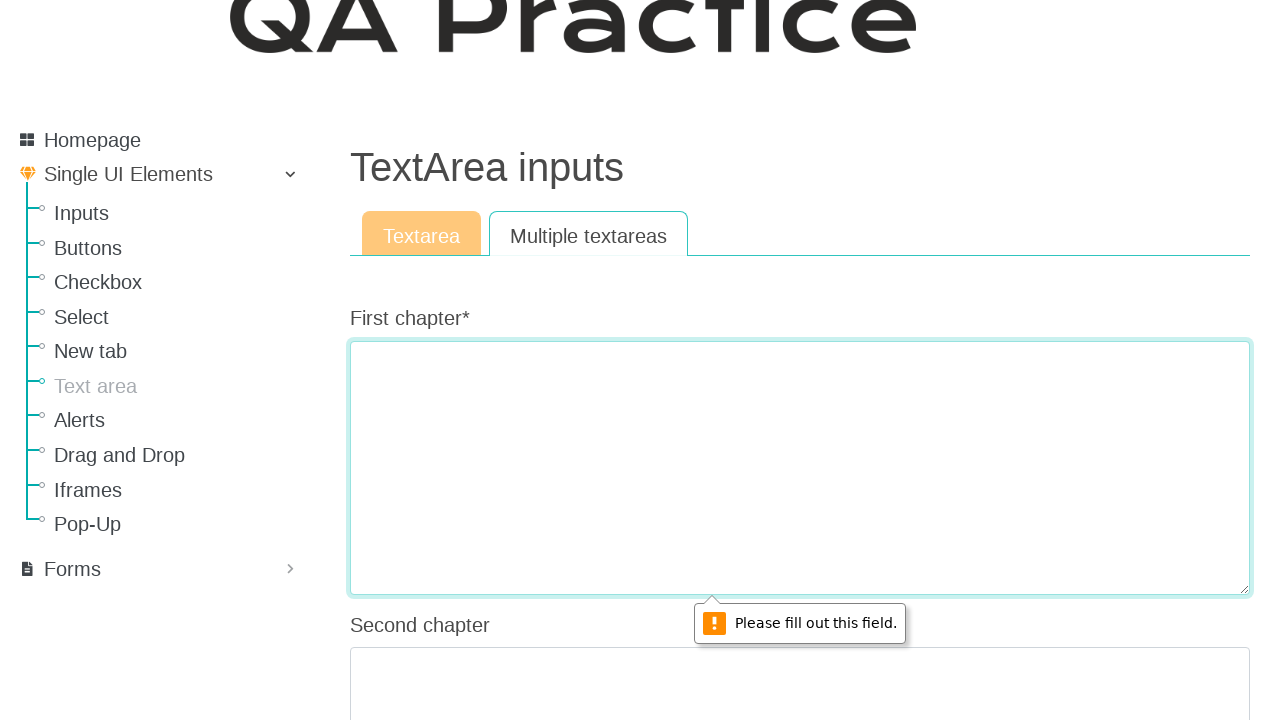